Navigates to the Rahul Shetty Academy website homepage

Starting URL: https://rahulshettyacademy.com

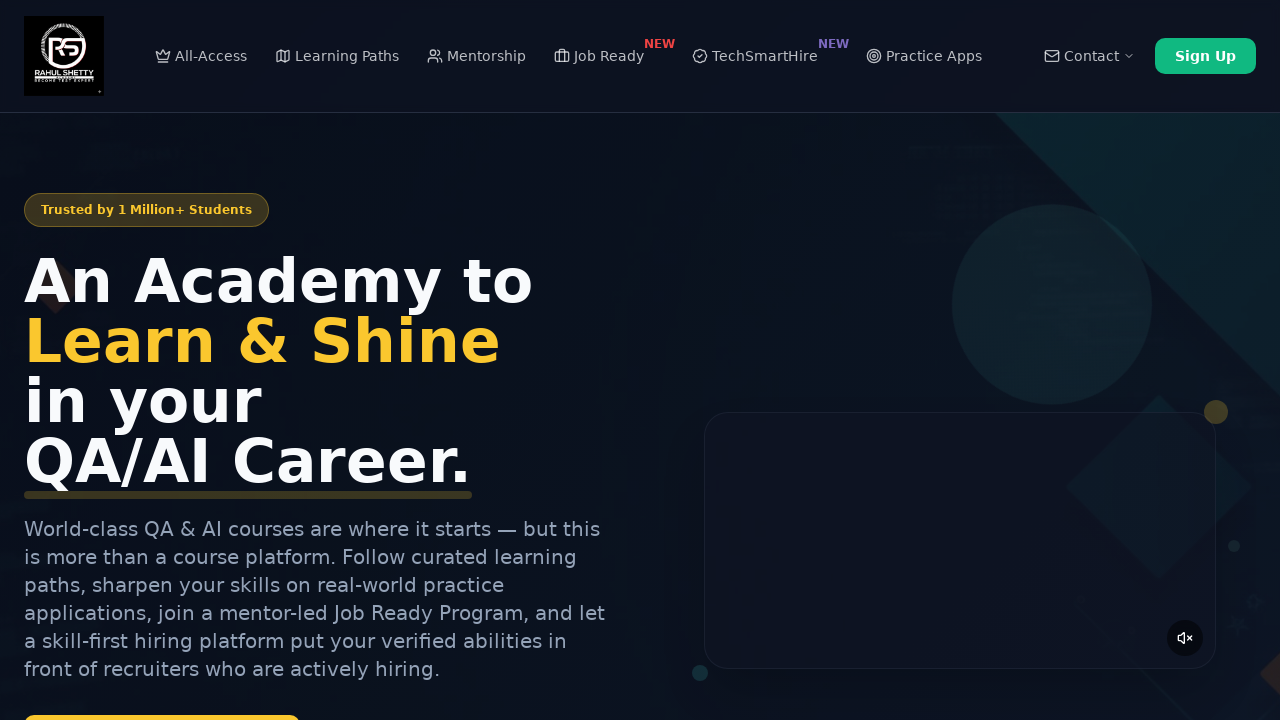

Waited for Rahul Shetty Academy homepage to load (DOM content loaded)
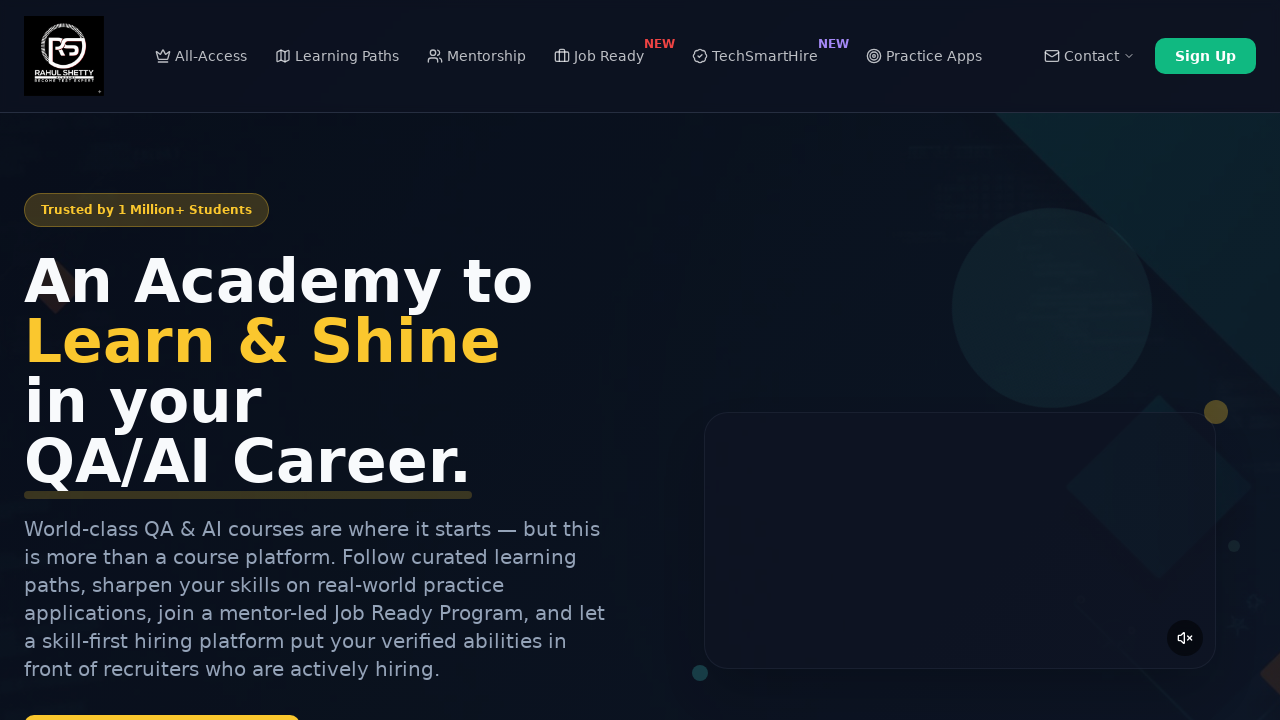

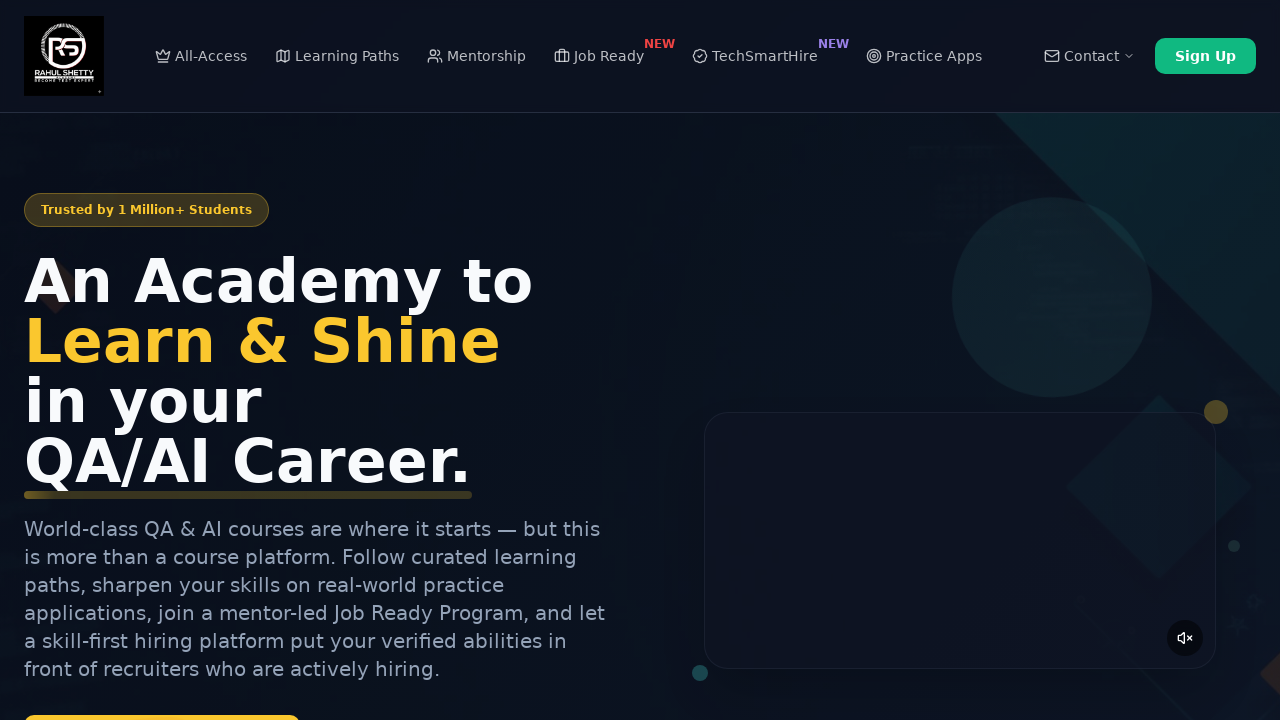